Tests dynamic element loading and alert handling by clicking buttons that trigger delayed element appearance and JavaScript alerts

Starting URL: http://pynishant.github.io/Selenium-python-waits.html

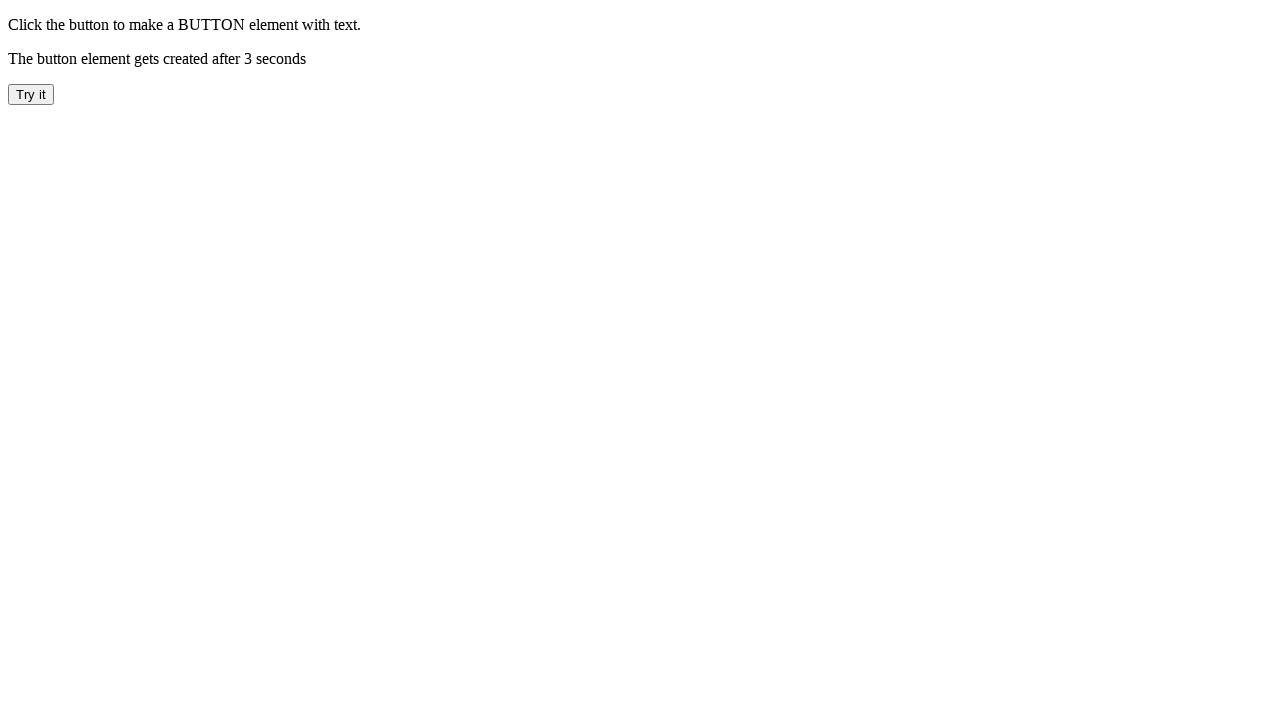

Clicked 'Try it' button to trigger dynamic content loading at (31, 94) on xpath=//button[contains(text(), 'Try it')]
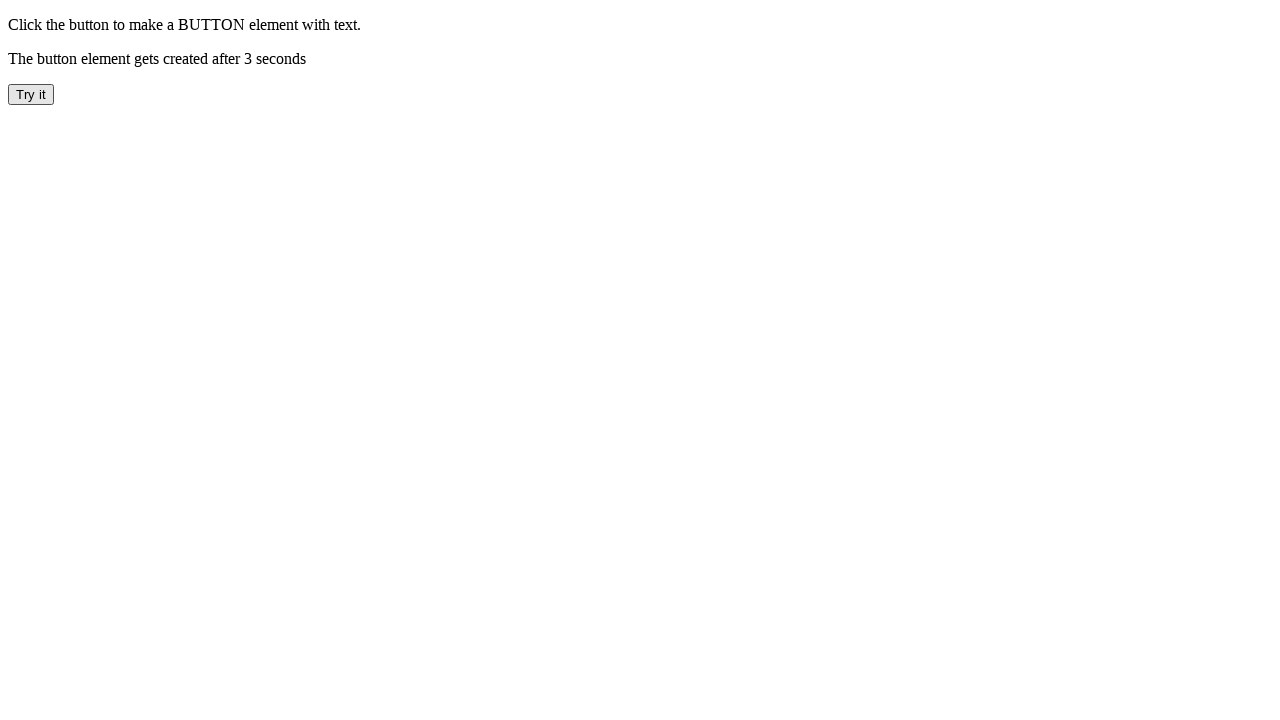

Waited for dynamically loaded 'CLICK ME' button to appear
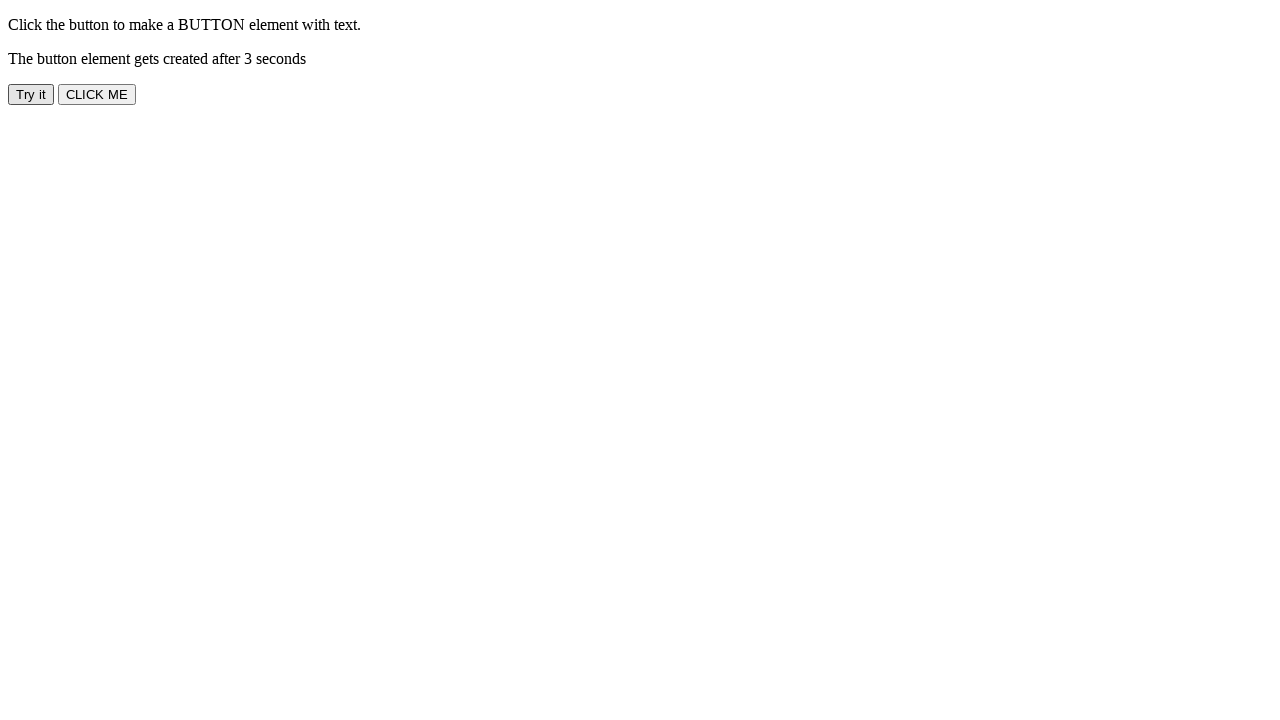

Clicked the dynamically loaded 'CLICK ME' button at (97, 94) on xpath=//button[contains(text(), 'CLICK ME')]
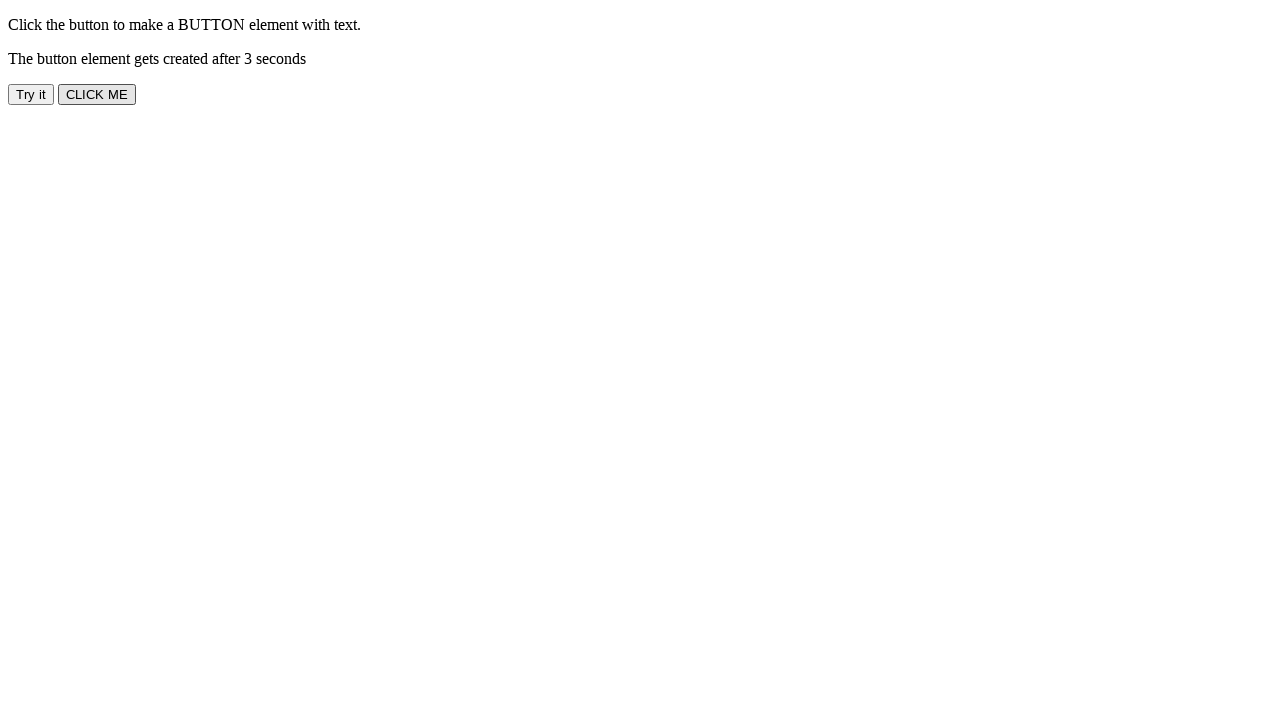

Set up dialog handler to accept JavaScript alerts
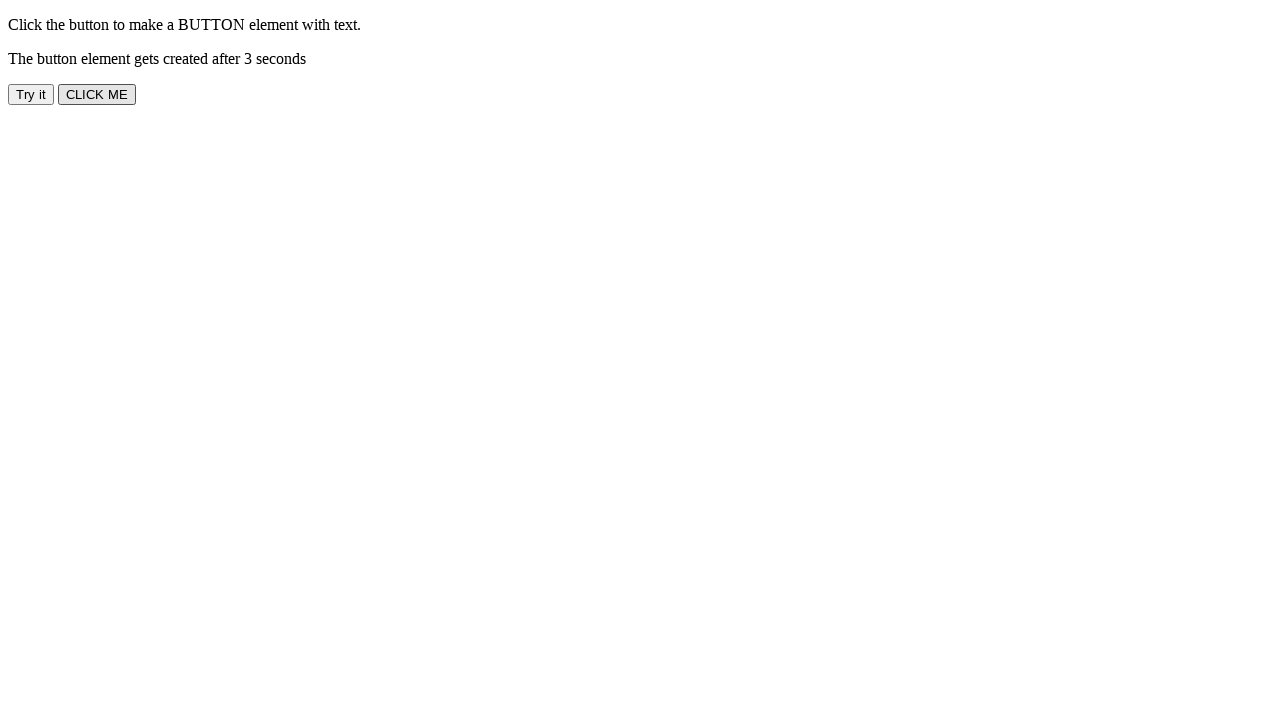

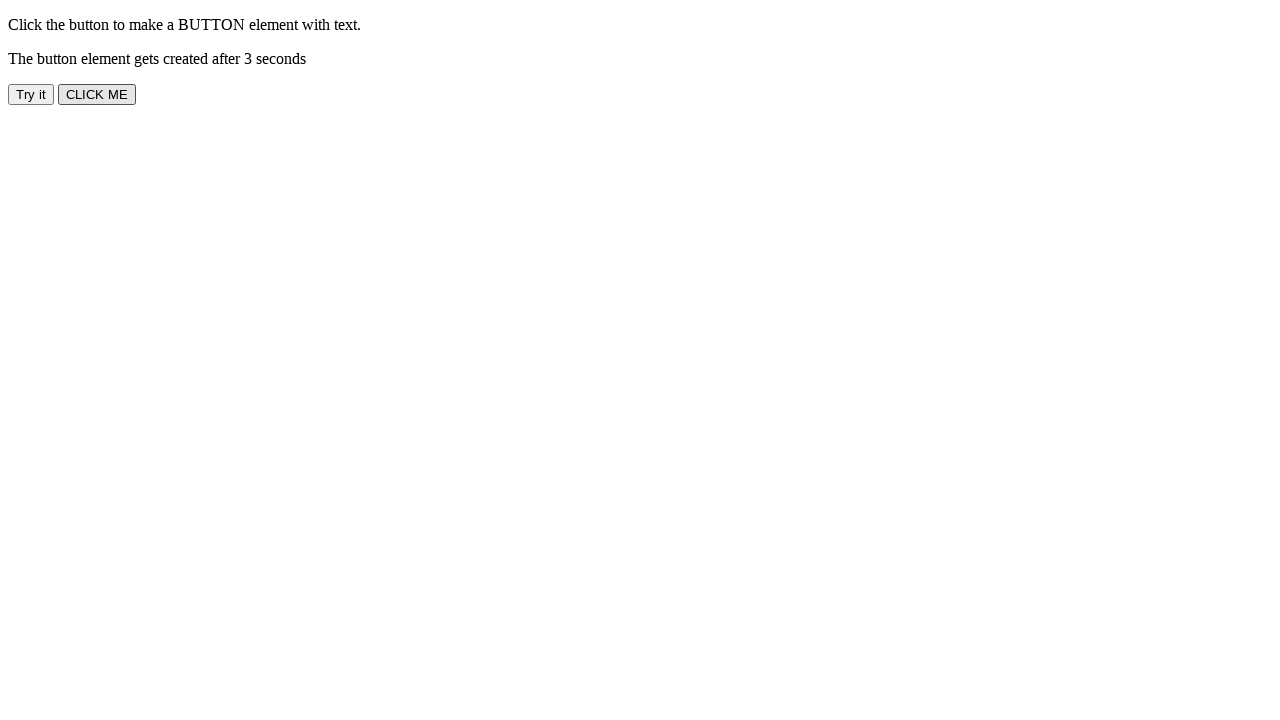